Tests the Playwright documentation site by navigating to the homepage, clicking "Get started", and verifying the table of contents contains expected items

Starting URL: https://playwright.dev

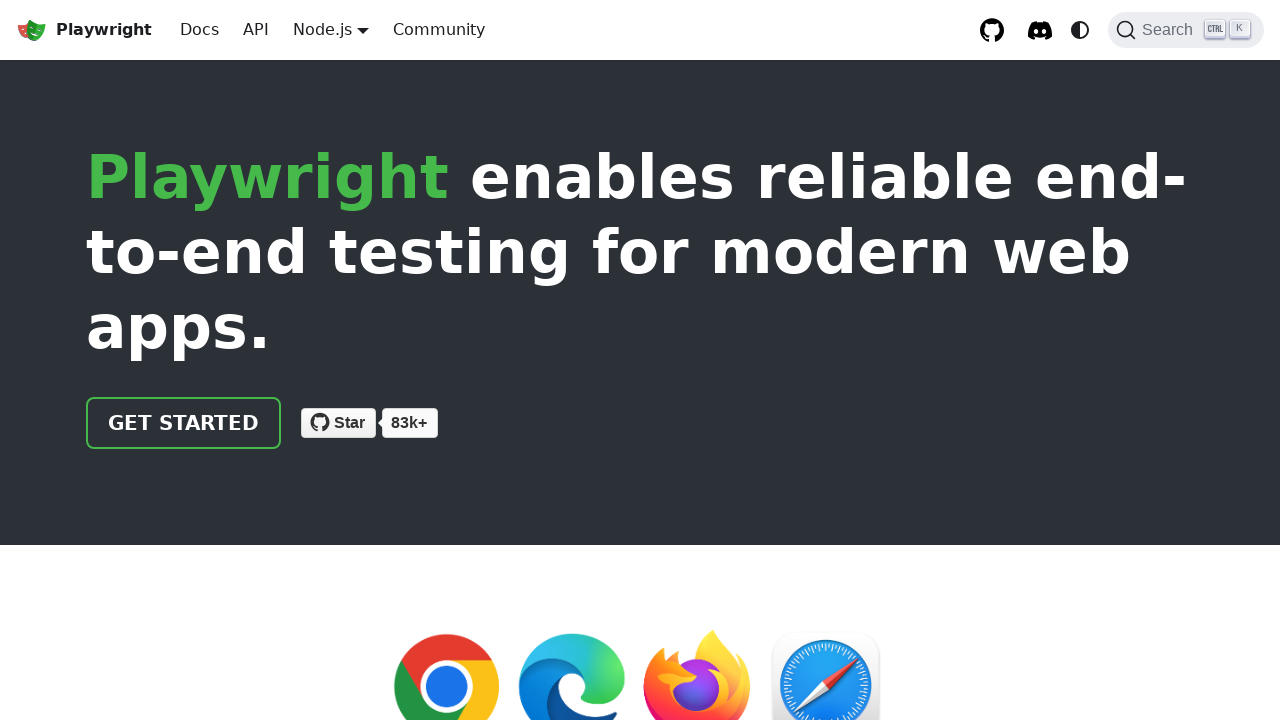

Clicked 'Get started' link on Playwright documentation homepage at (184, 423) on a >> internal:has-text="Get started"i >> nth=0
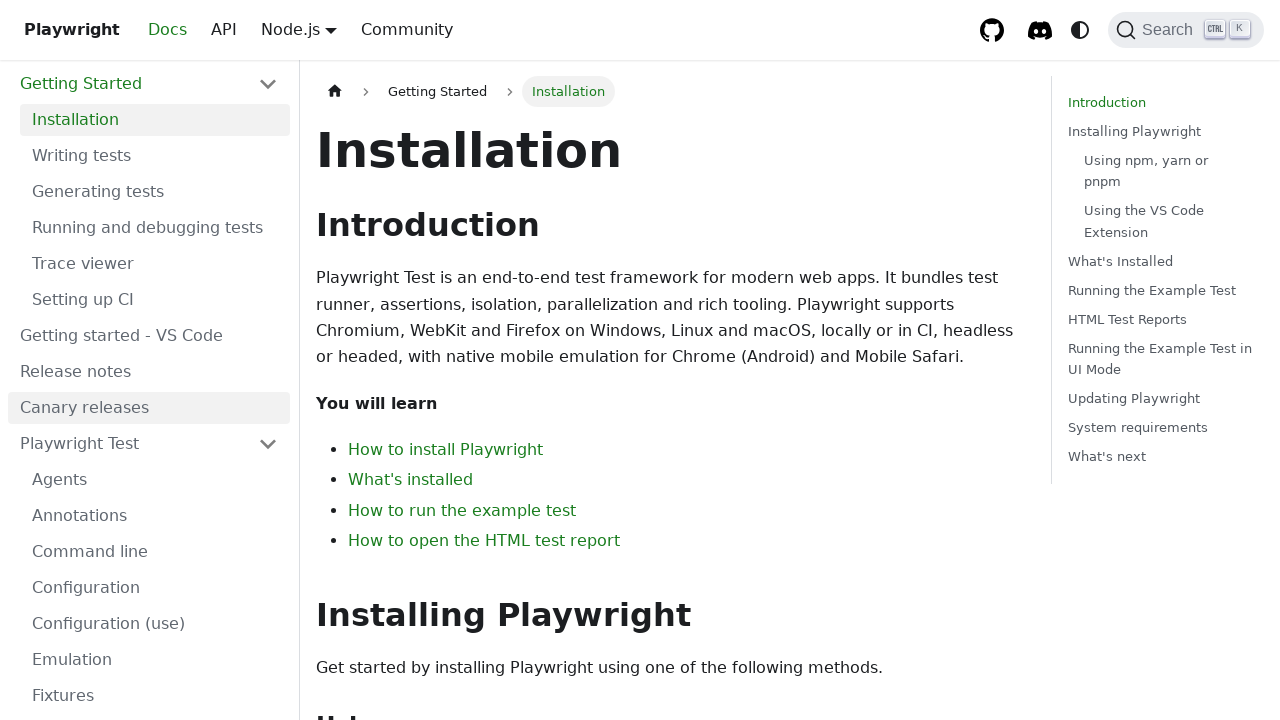

Installation header became visible after navigation
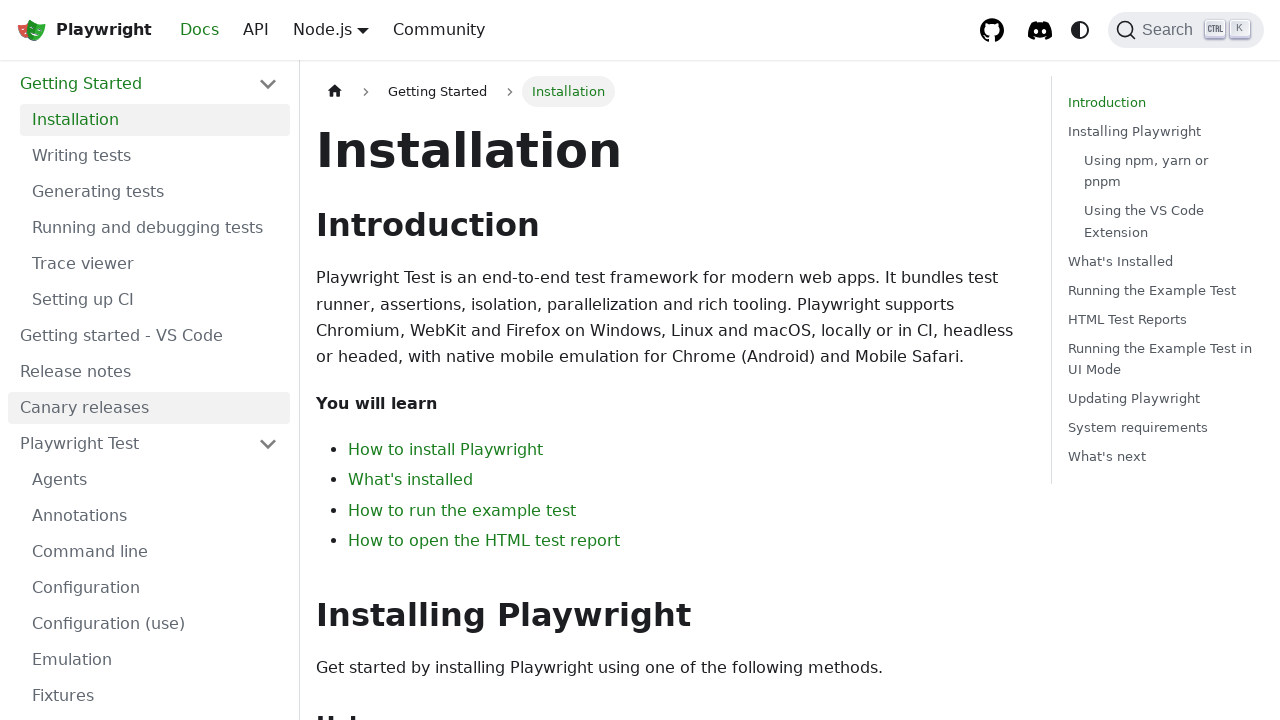

Table of contents links loaded in the article
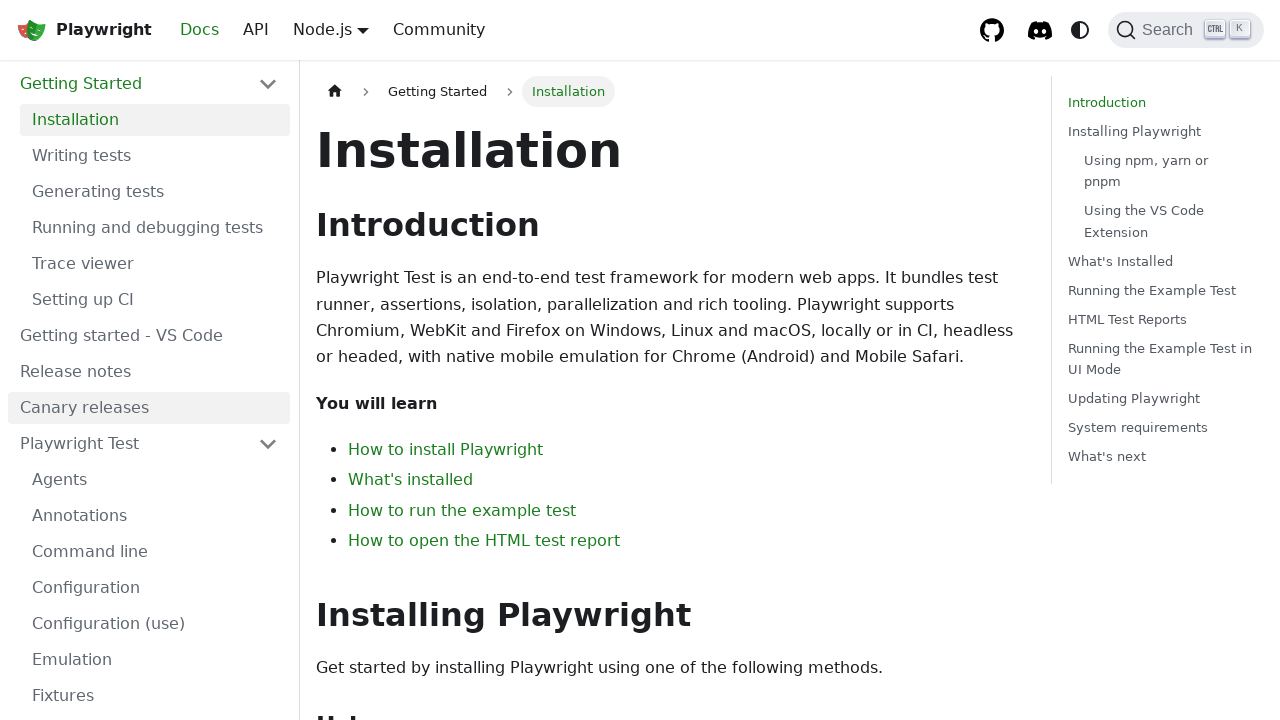

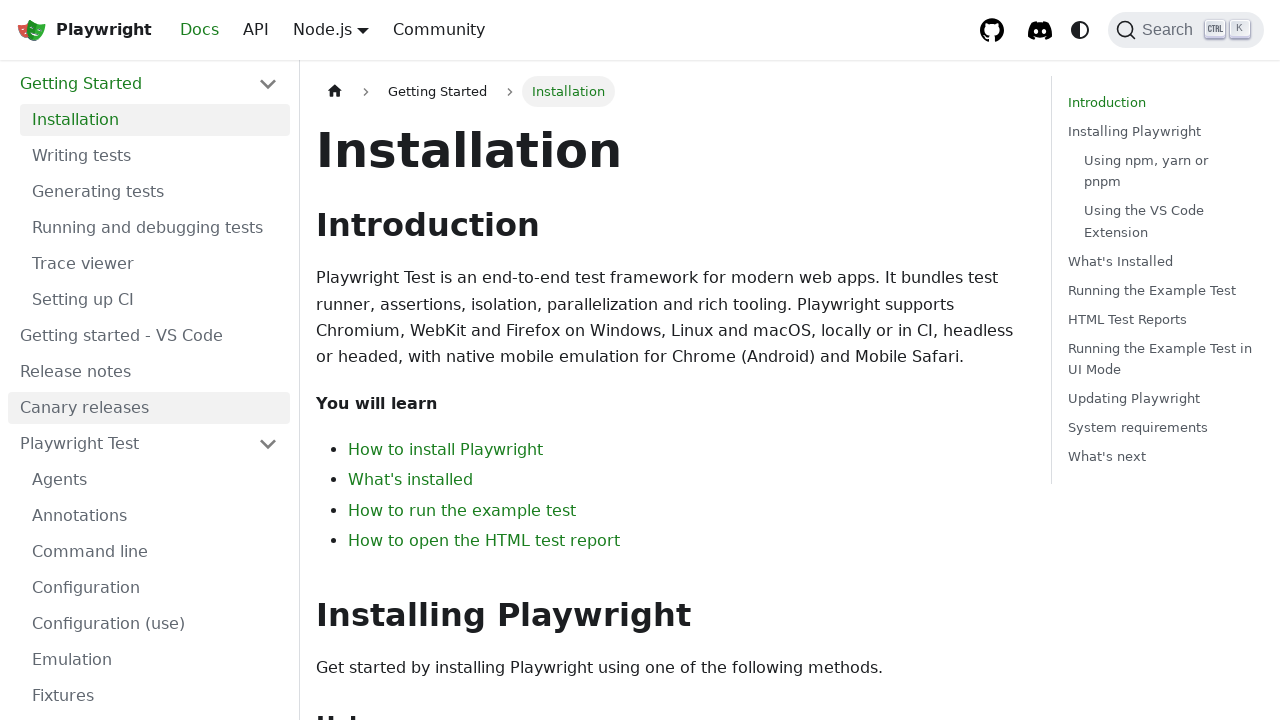